Tests opting out of A/B tests by forging an opt-out cookie on the target page, refreshing, and verifying the page shows "No A/B Test" heading

Starting URL: http://the-internet.herokuapp.com/abtest

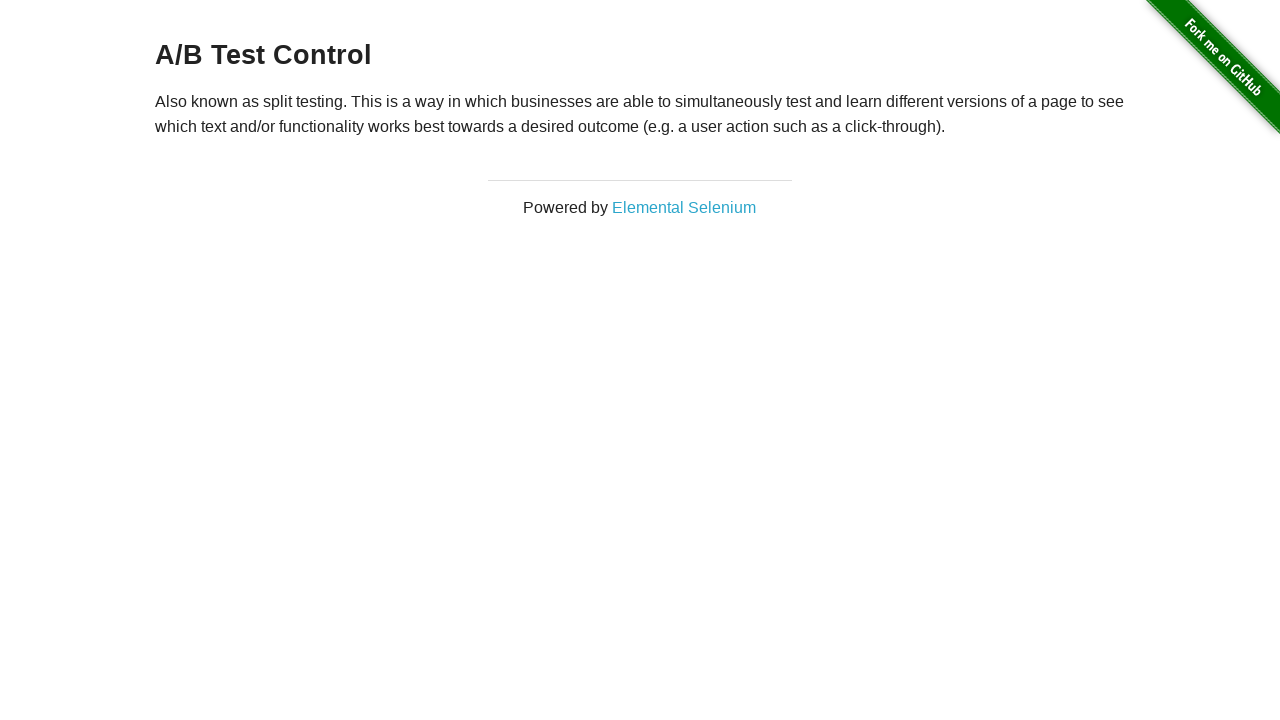

Located h3 heading element
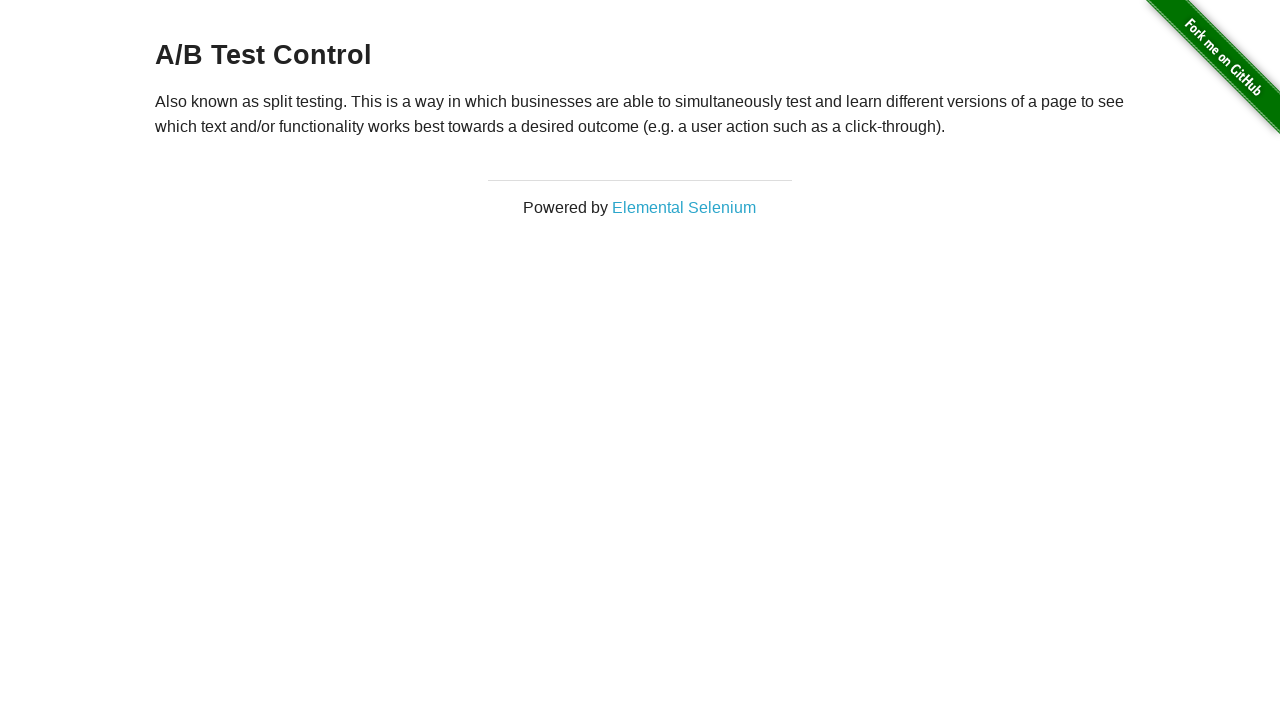

Retrieved initial heading text content
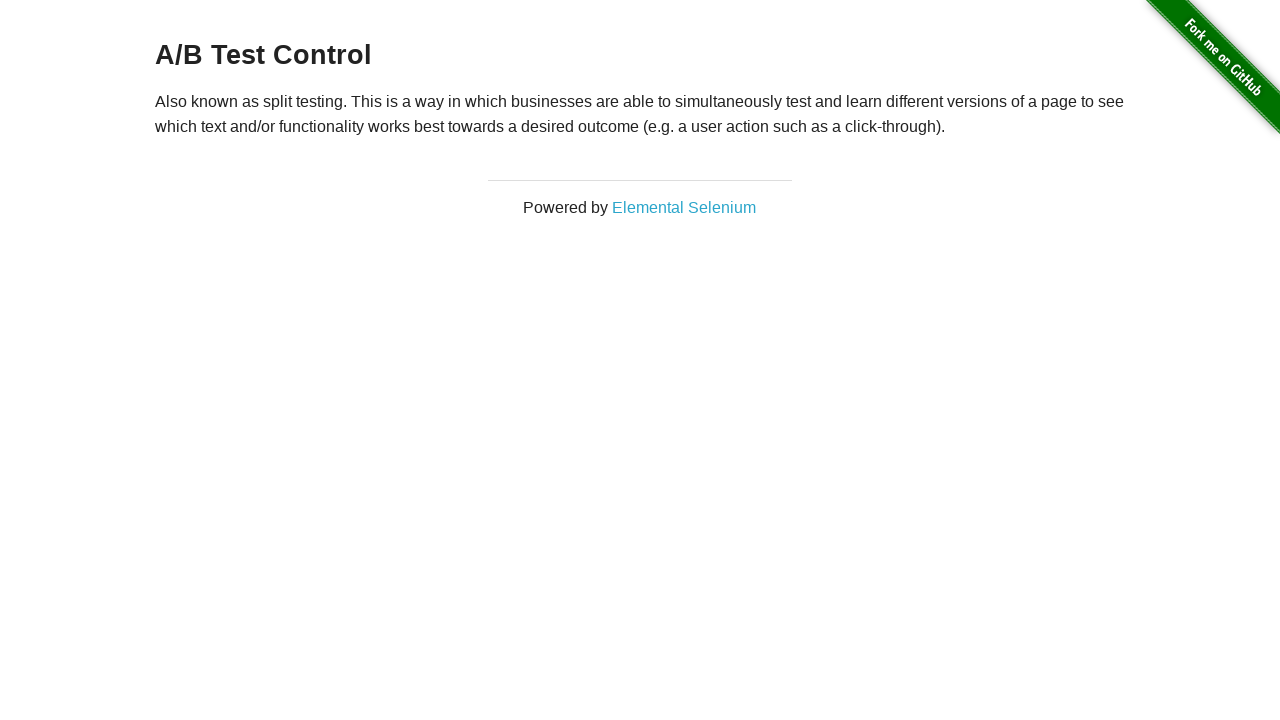

Verified initial heading is one of the A/B test variations
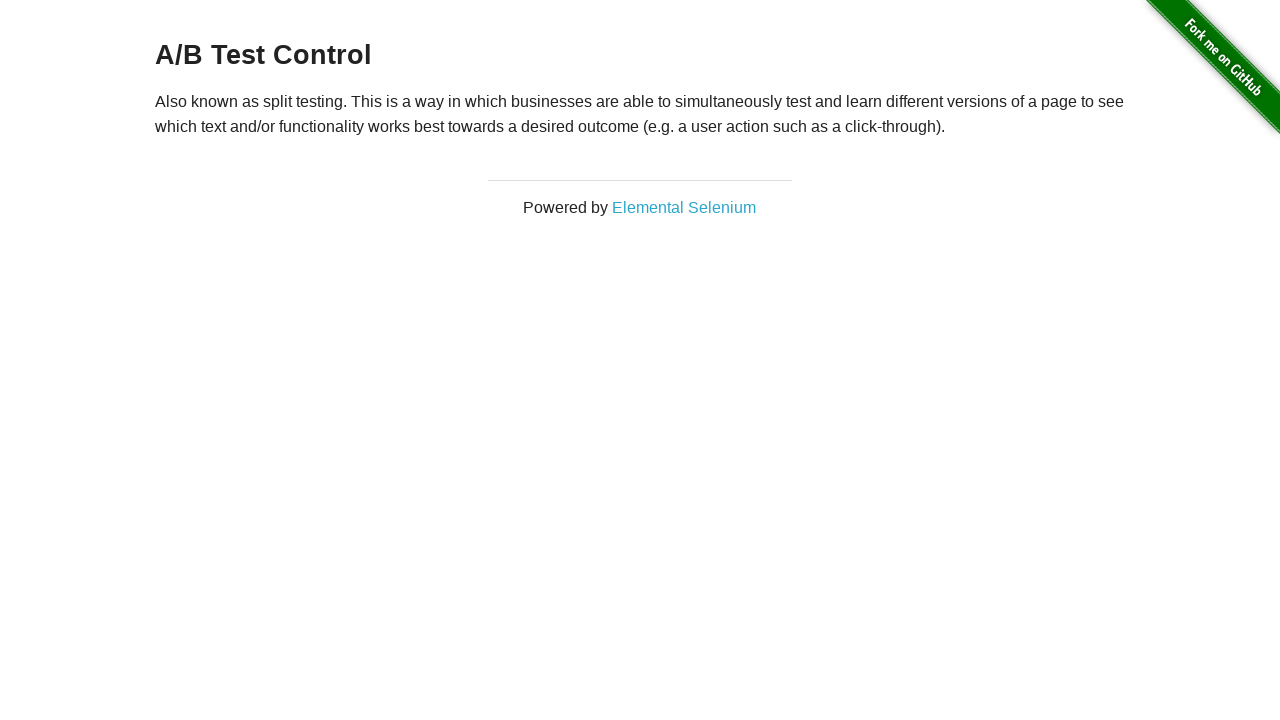

Added optimizelyOptOut cookie with value 'true'
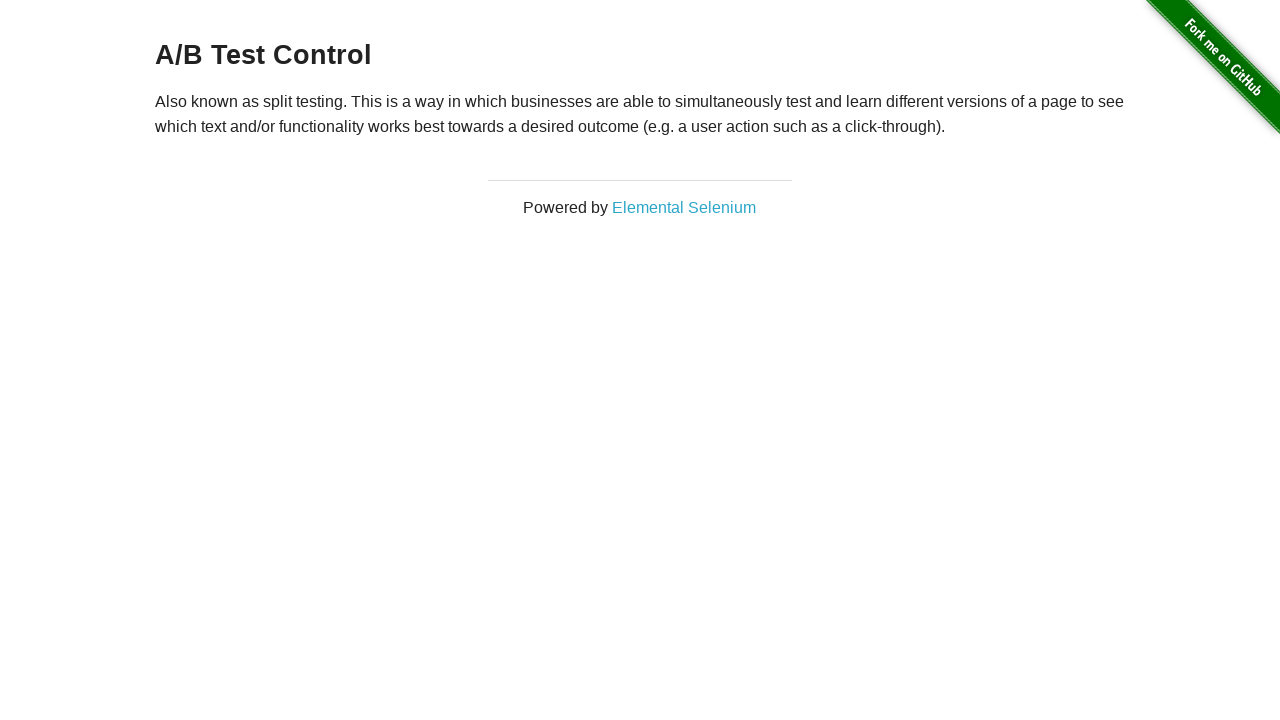

Reloaded the page to apply the opt-out cookie
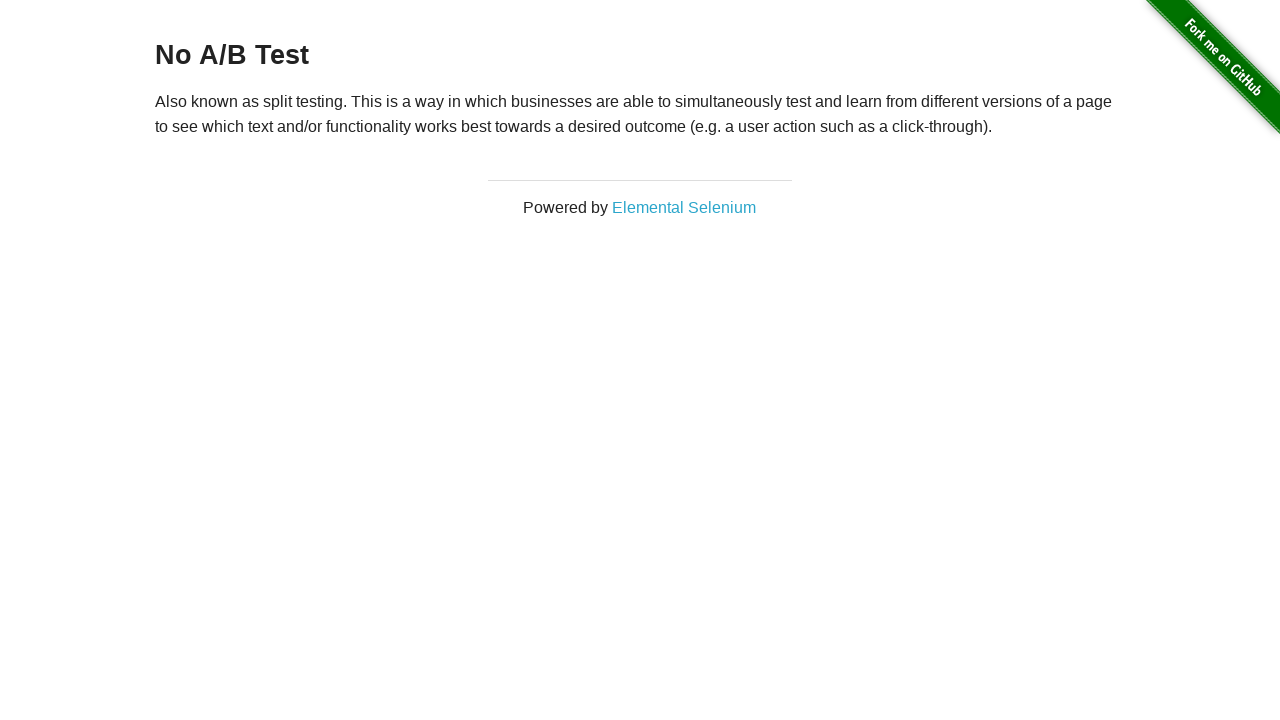

Retrieved heading text content after page reload
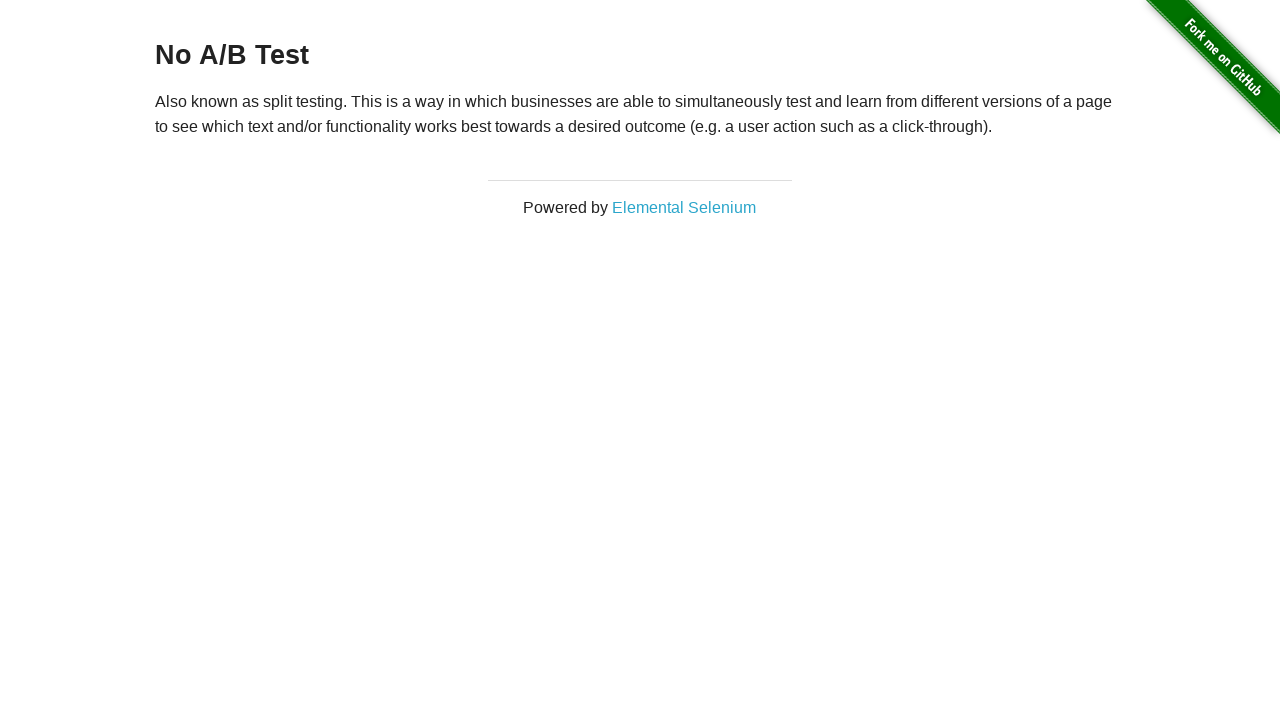

Verified heading now shows 'No A/B Test' indicating successful opt-out
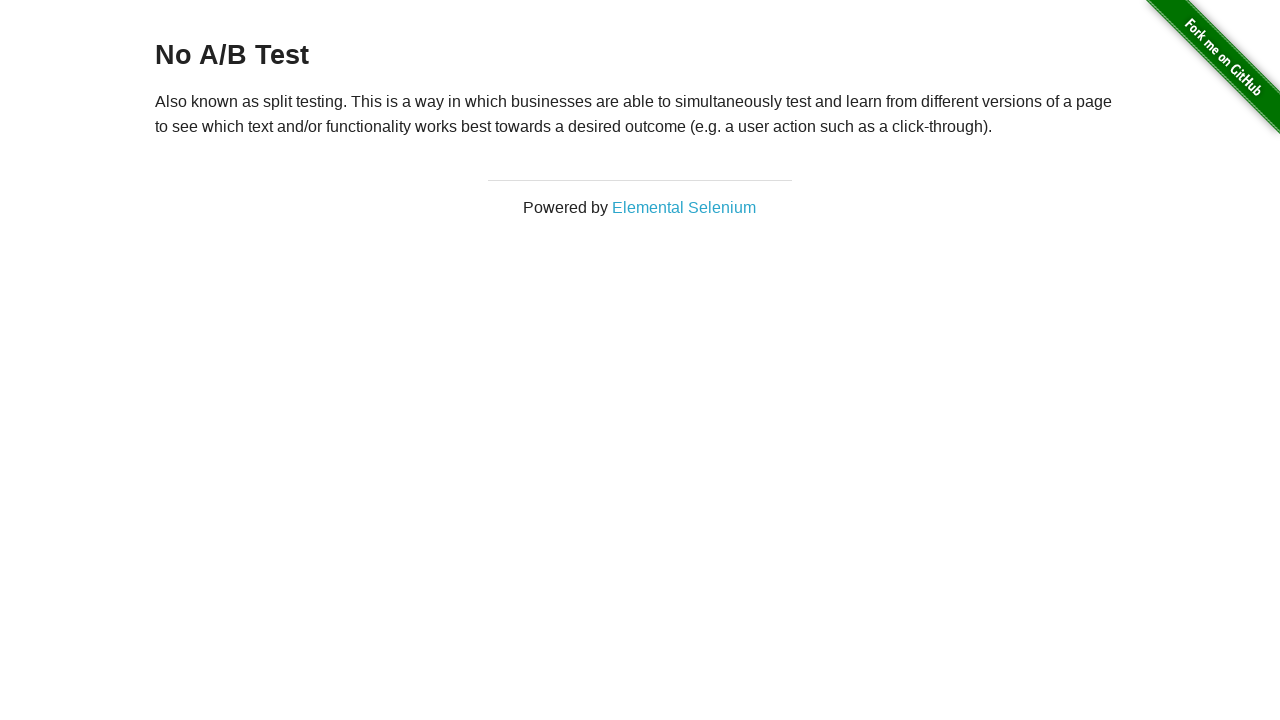

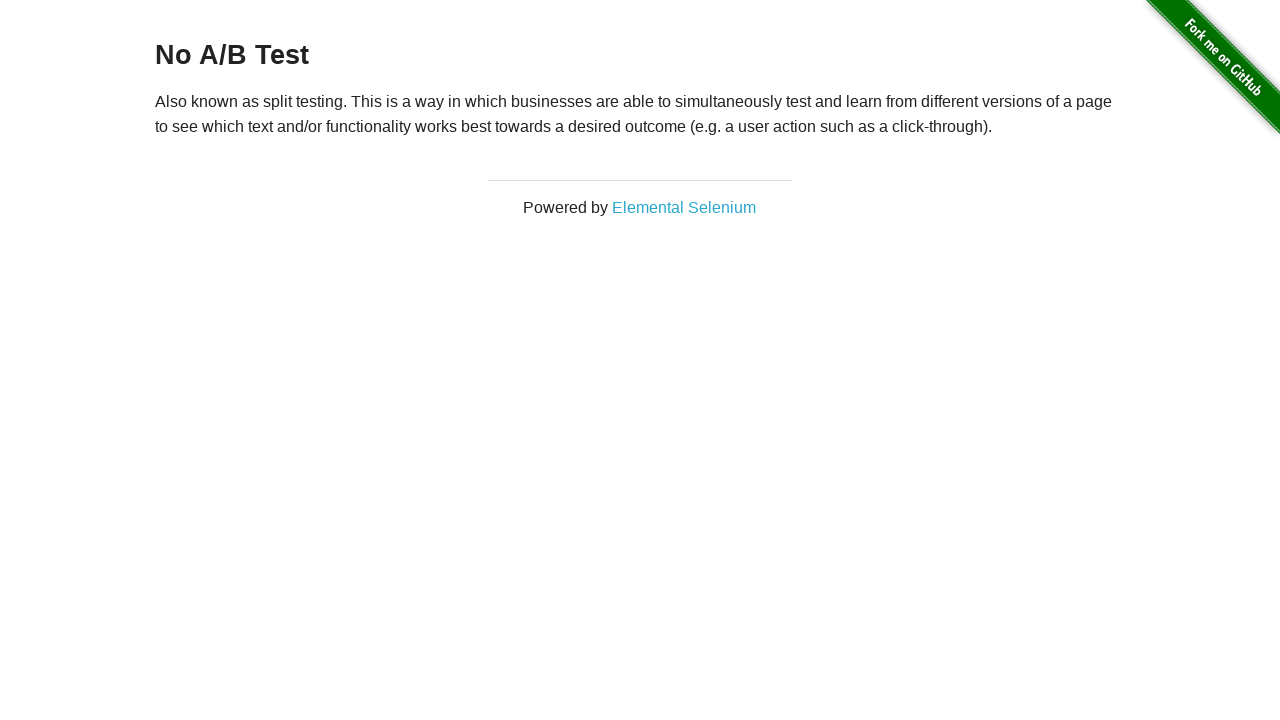